Tests that the textarea is enabled for interaction

Starting URL: https://codebeautify.org/html-textarea-generator

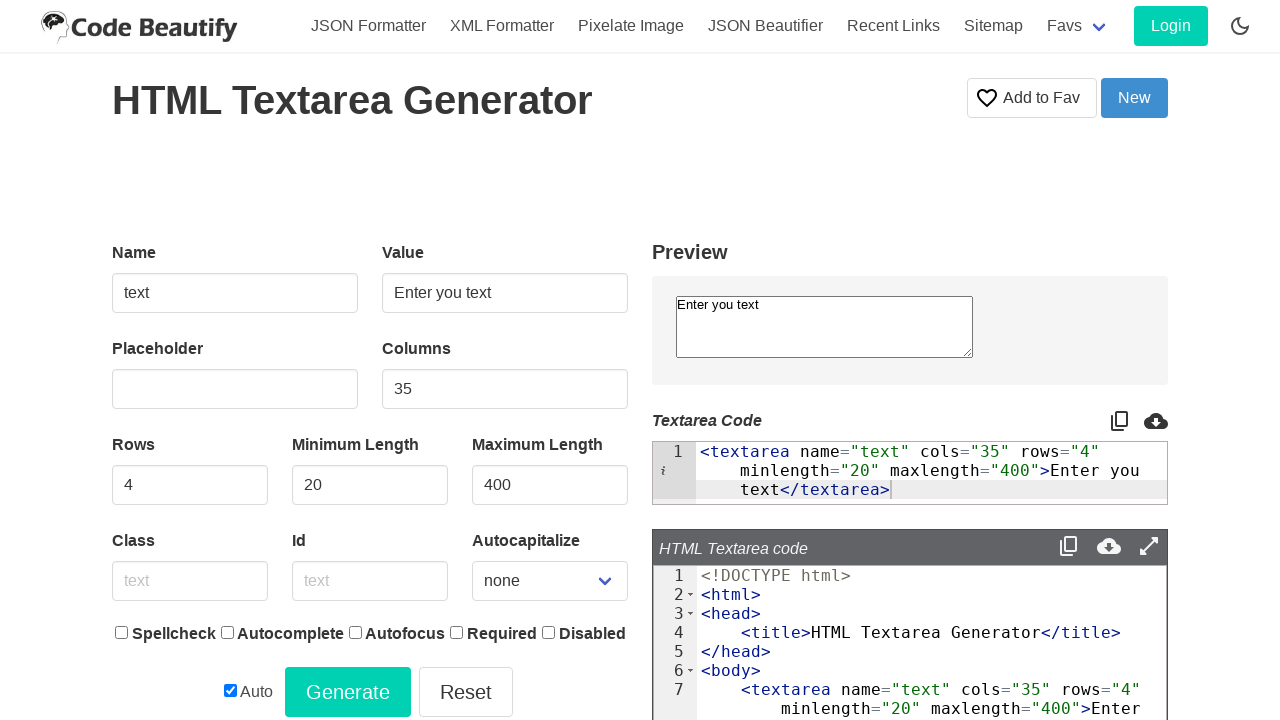

Navigated to HTML textarea generator page
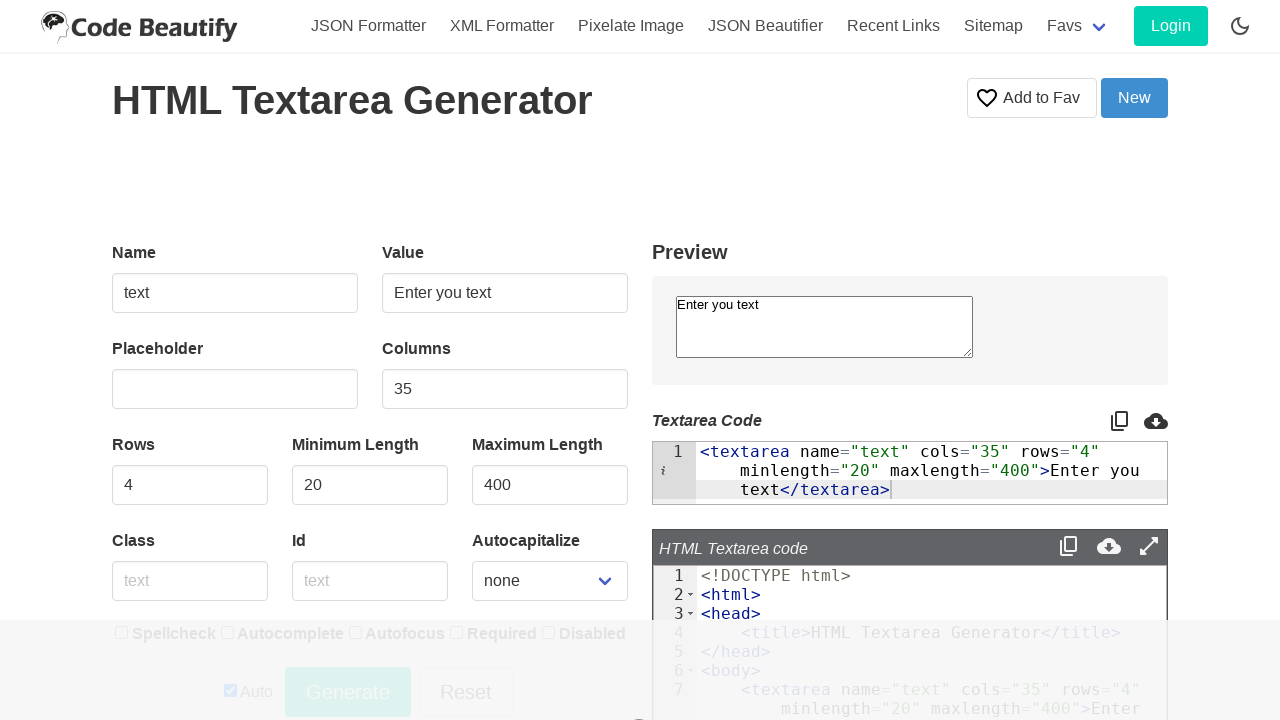

Checked if textarea is enabled
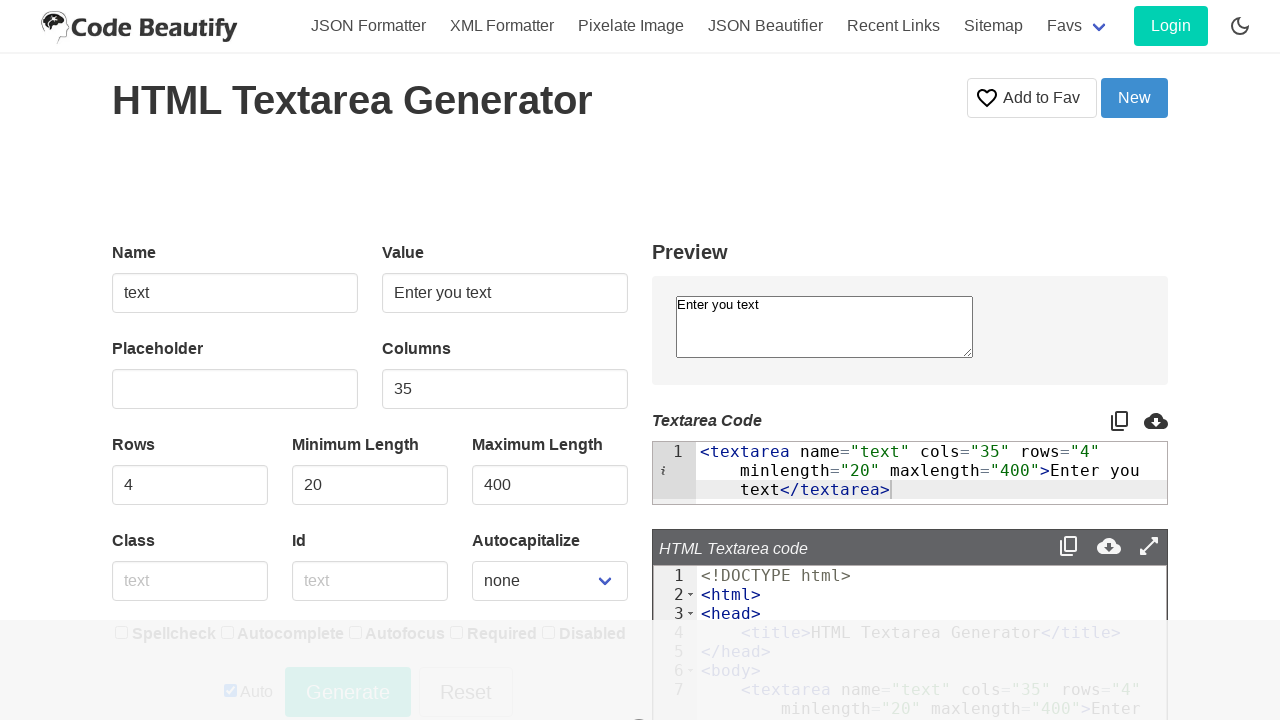

Assertion passed: textarea is enabled for interaction
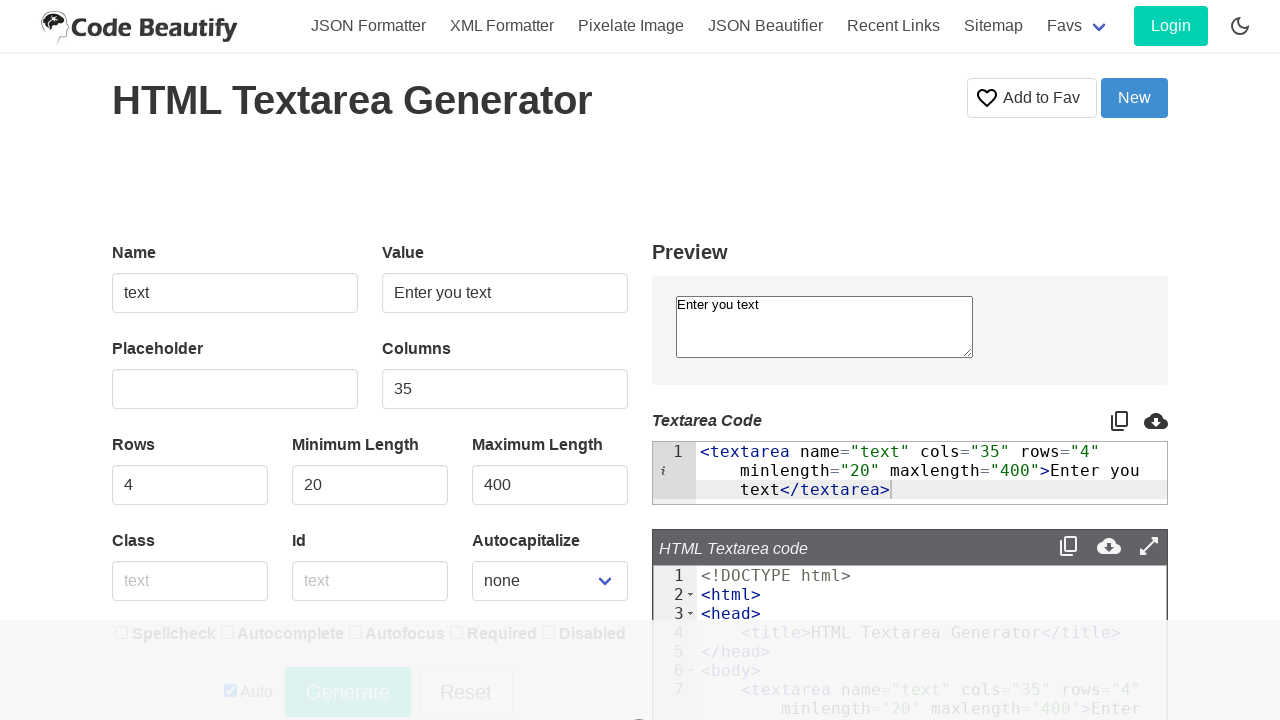

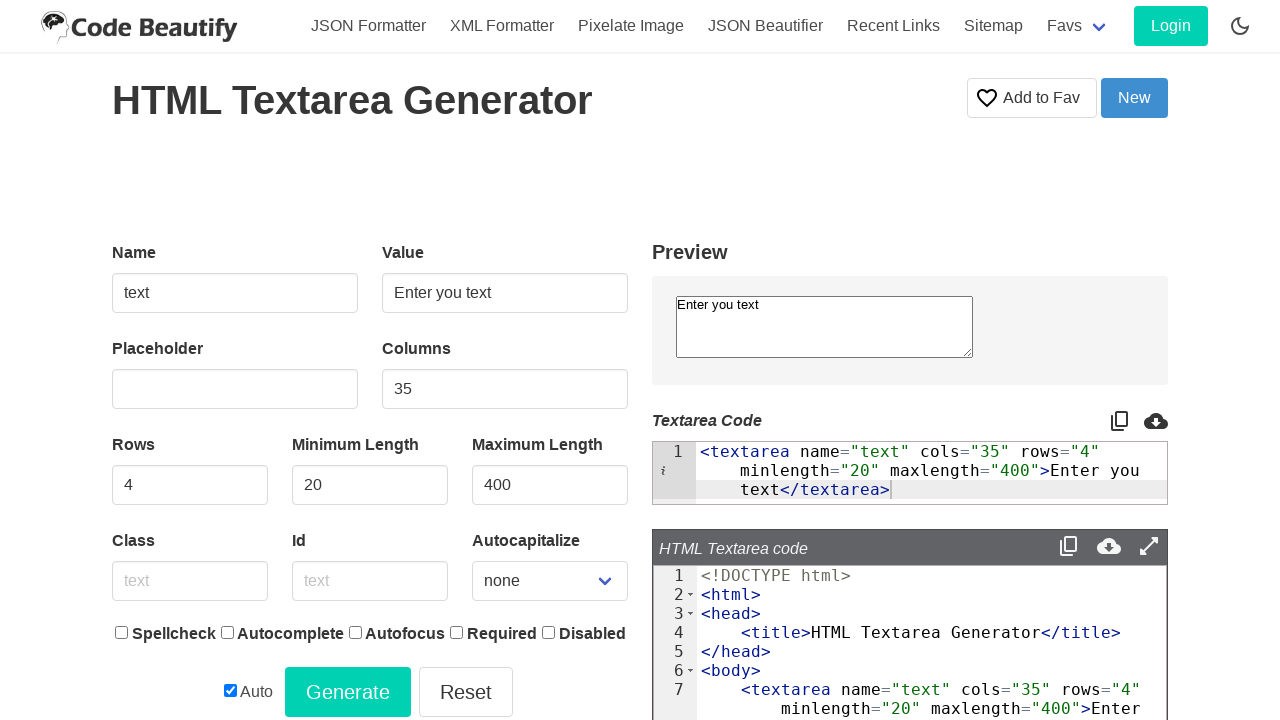